Tests that an element with a random ID can be located by its text content on the Dynamic Properties page

Starting URL: https://demoqa.com

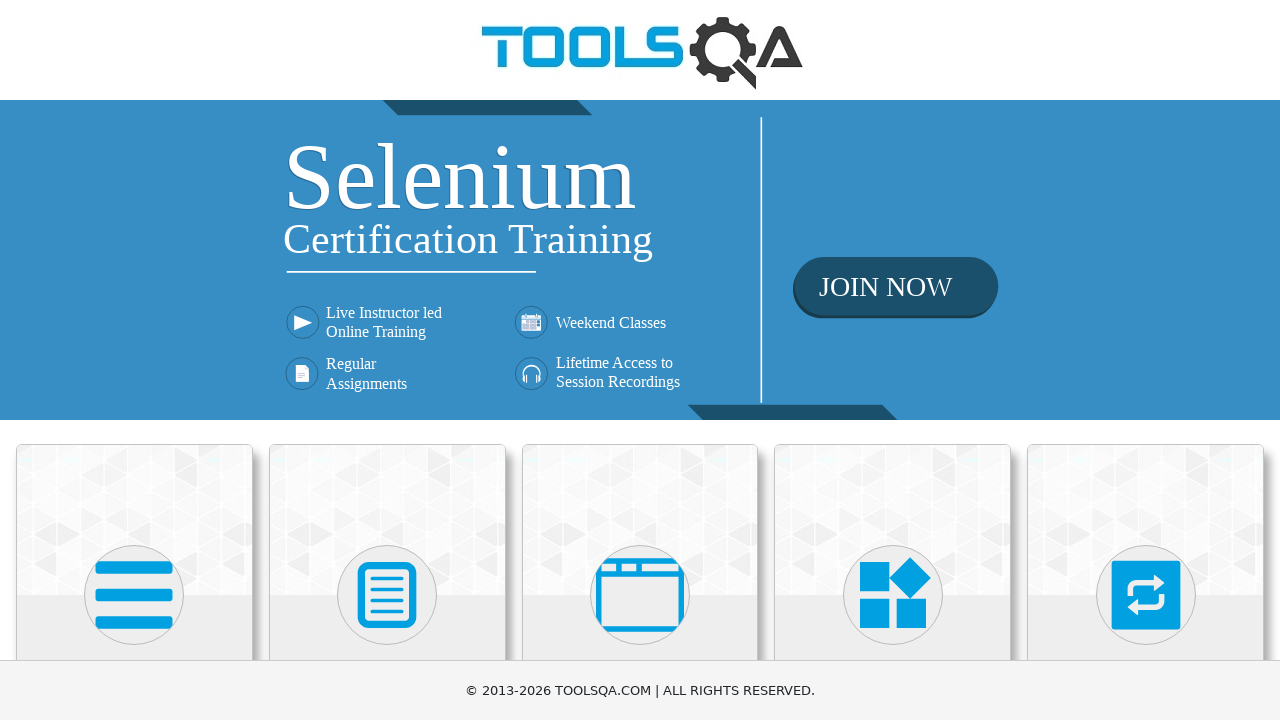

Clicked on Elements card on homepage at (134, 520) on div.card:has-text('Elements')
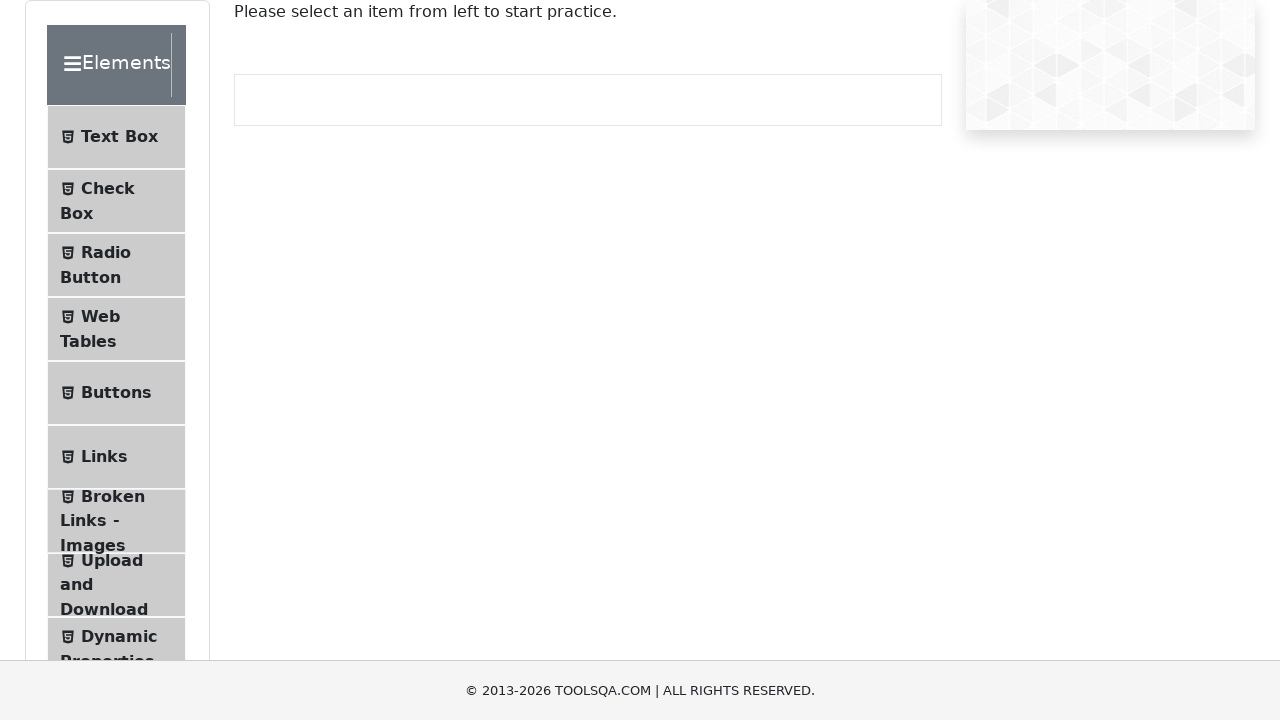

Clicked on Dynamic Properties menu item at (119, 636) on text=Dynamic Properties
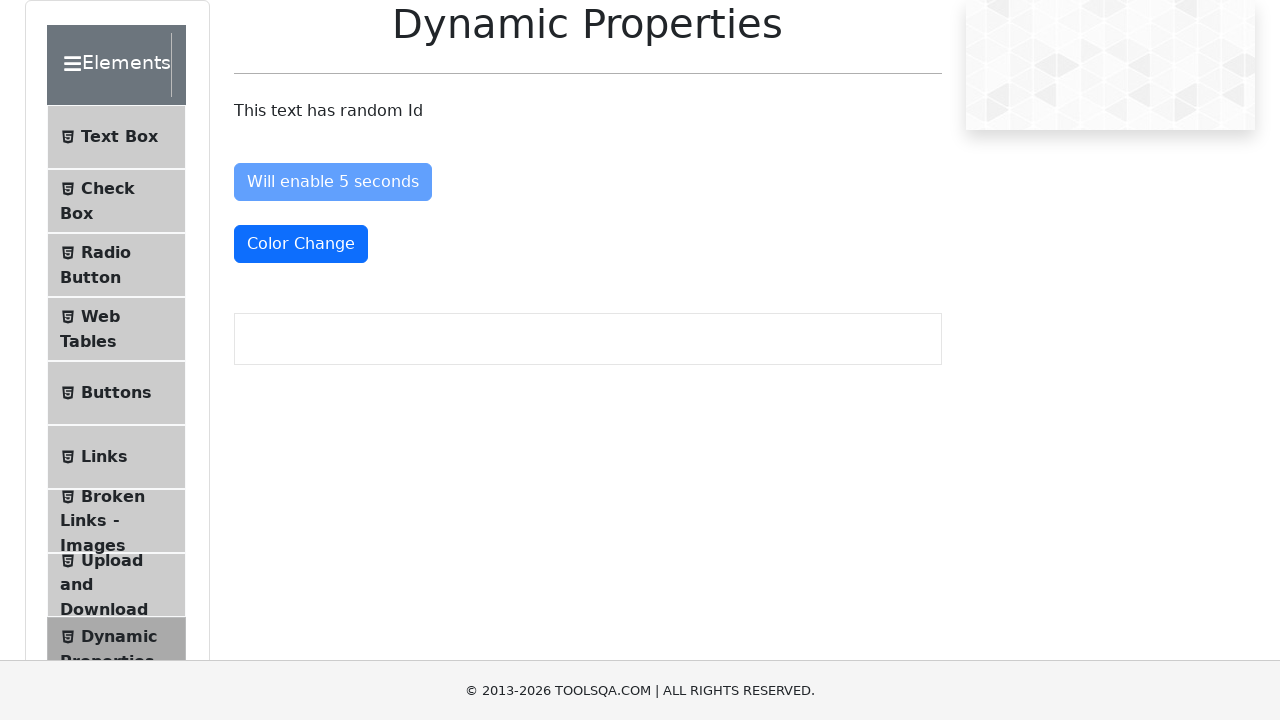

Located paragraph element with text 'This text has random Id'
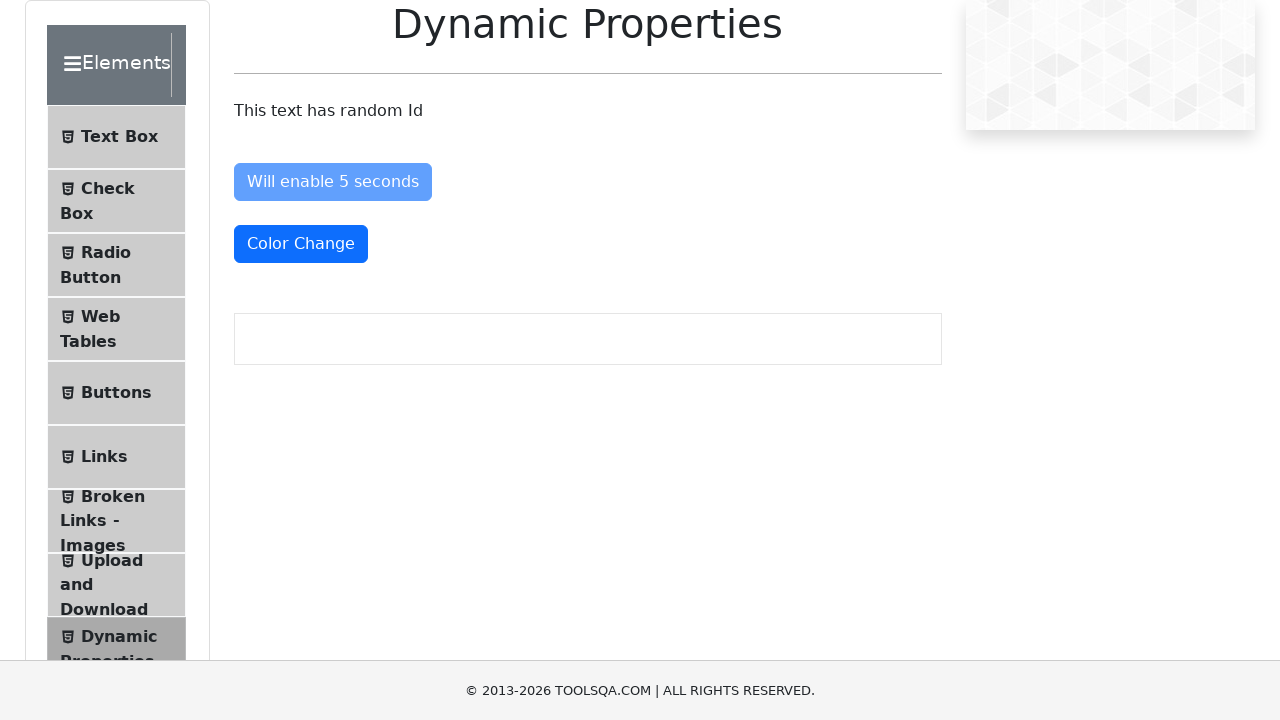

Element with random ID became visible
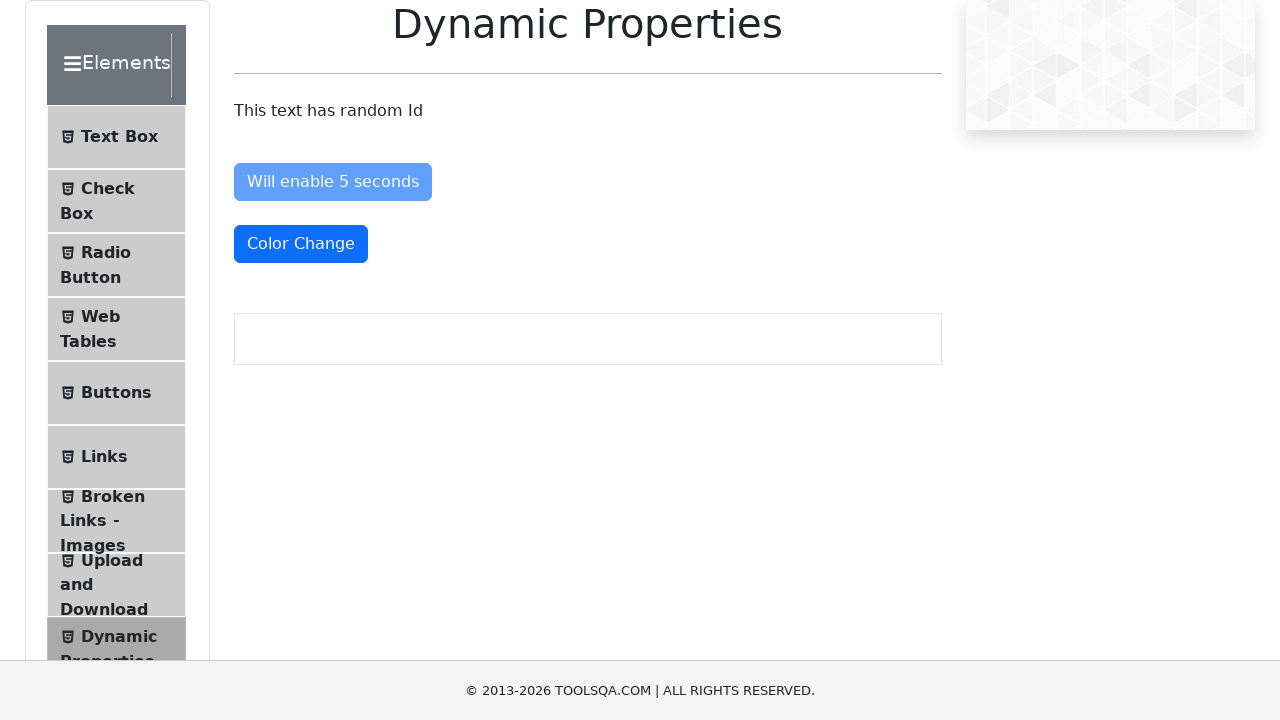

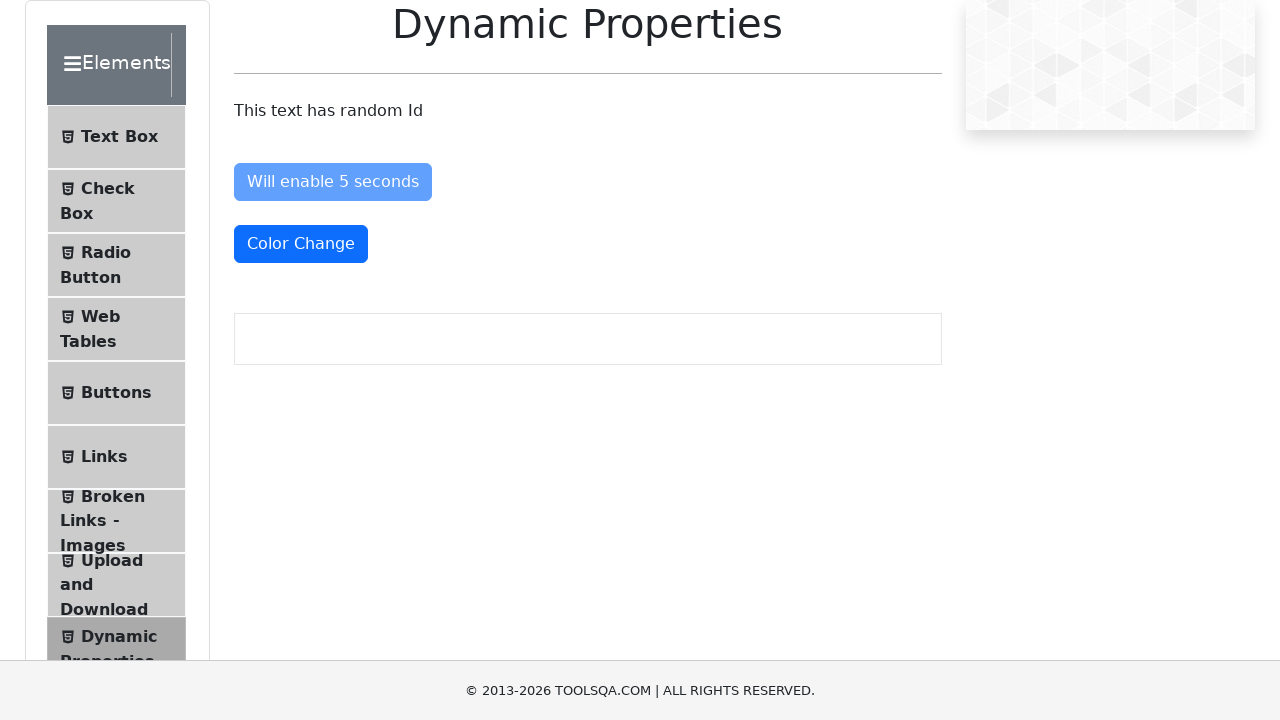